Tests calculator division functionality by performing multiple division operations including edge cases like division by zero

Starting URL: https://duffmanns.github.io/calc-test/calculator/app/index.html

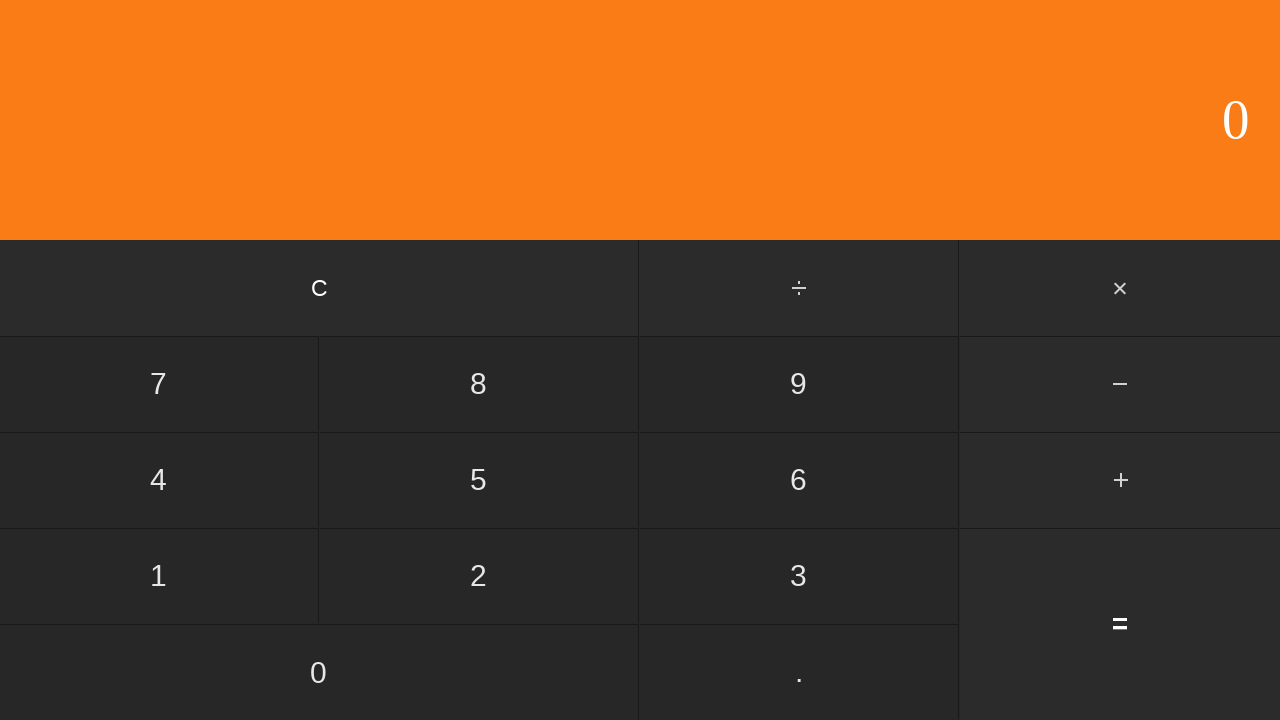

Navigated to calculator application
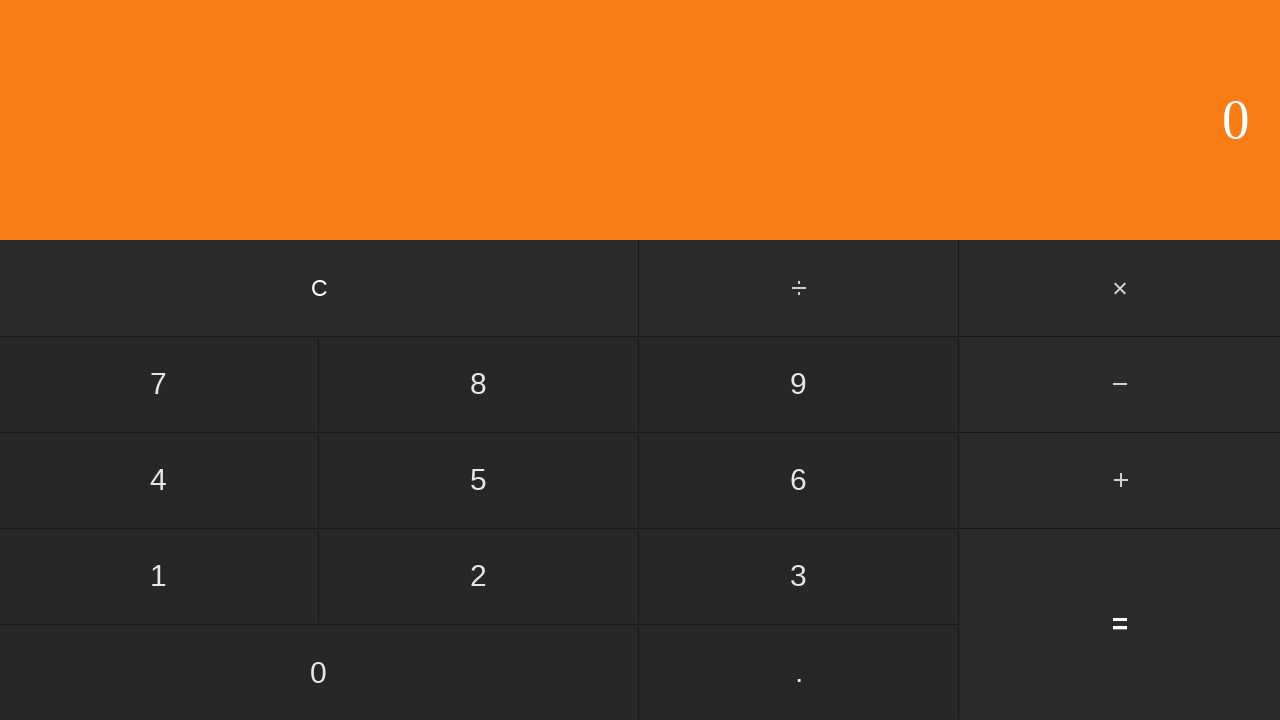

Waited for calculator button #five to load
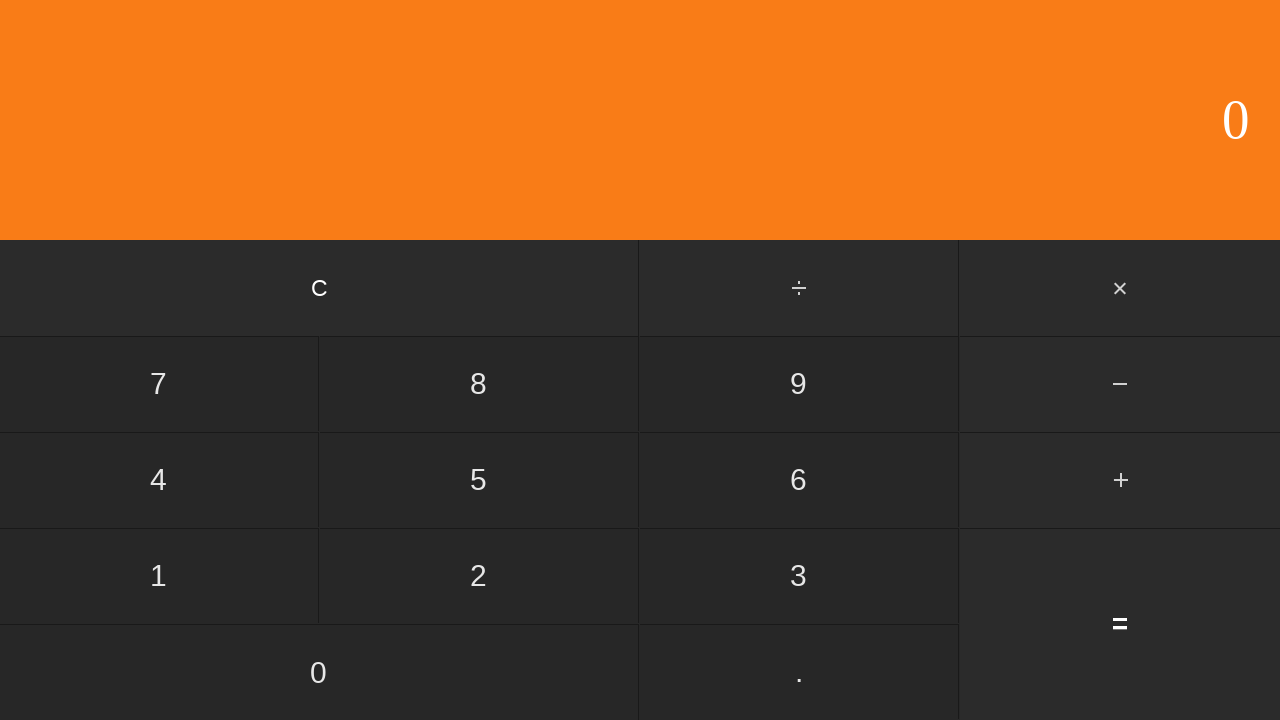

Clicked number 5 at (479, 480) on #five
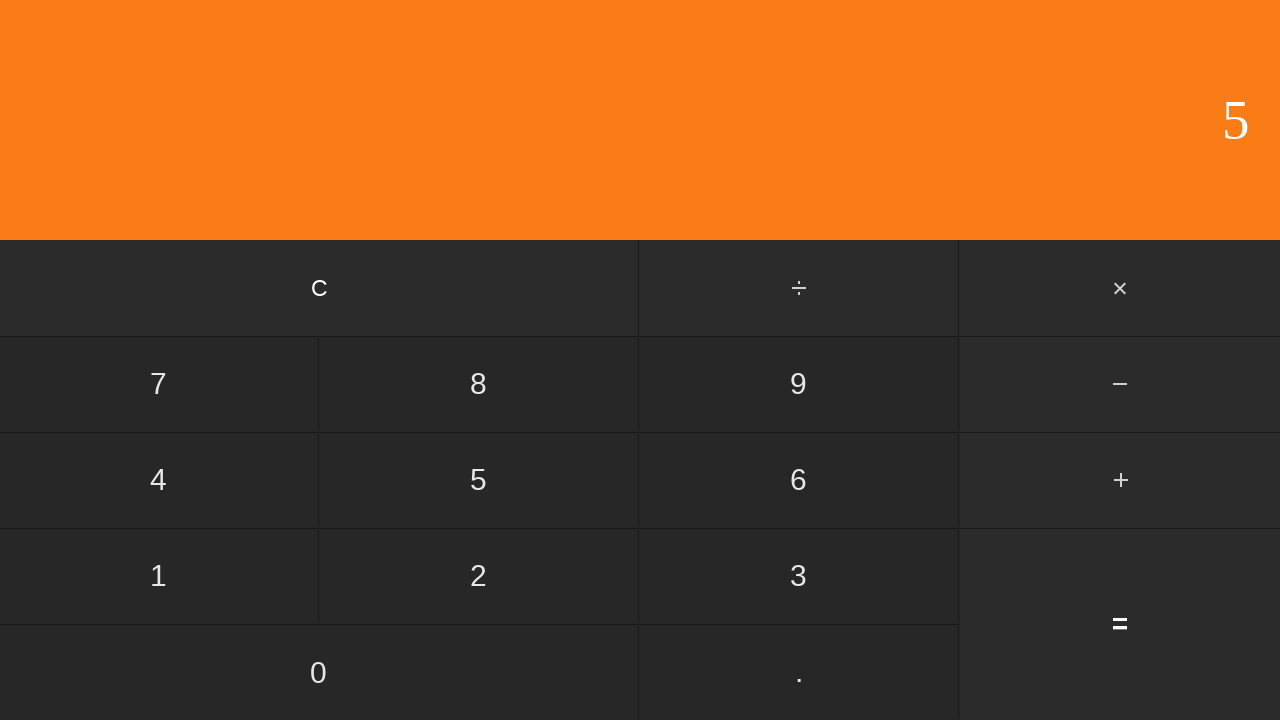

Clicked division operator at (800, 288) on input[value='÷']
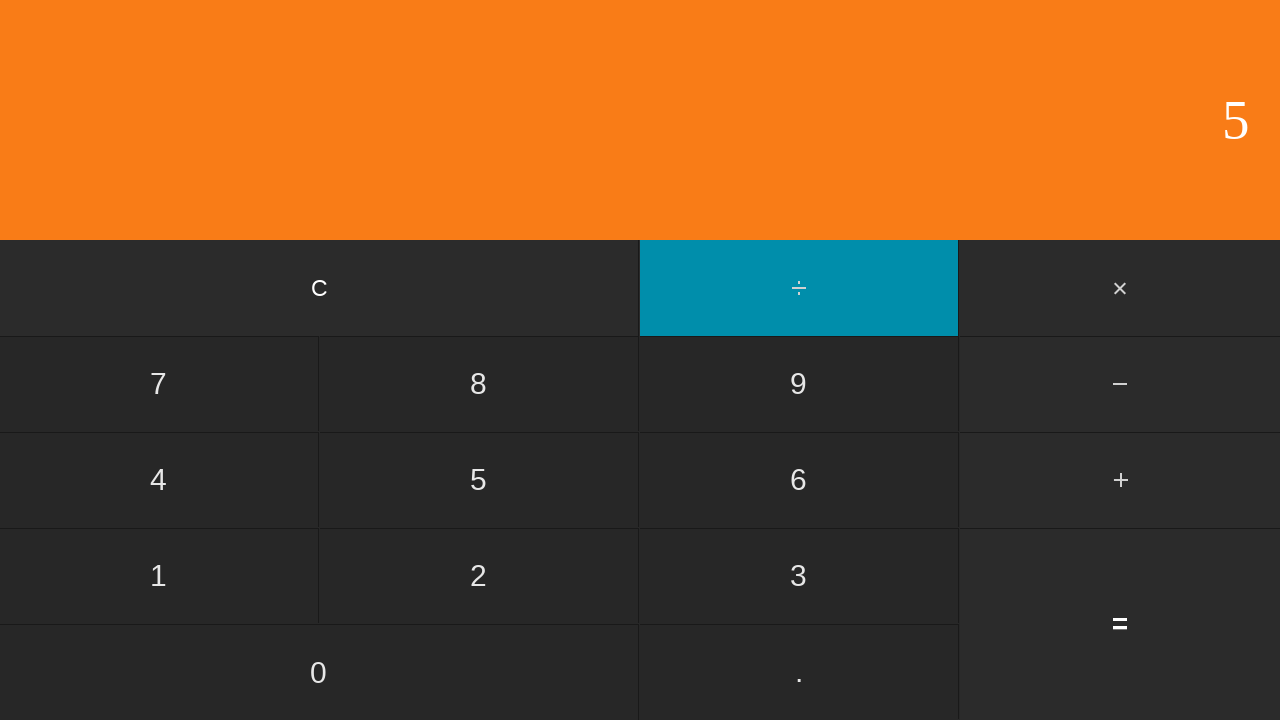

Clicked number 1 at (159, 576) on #one
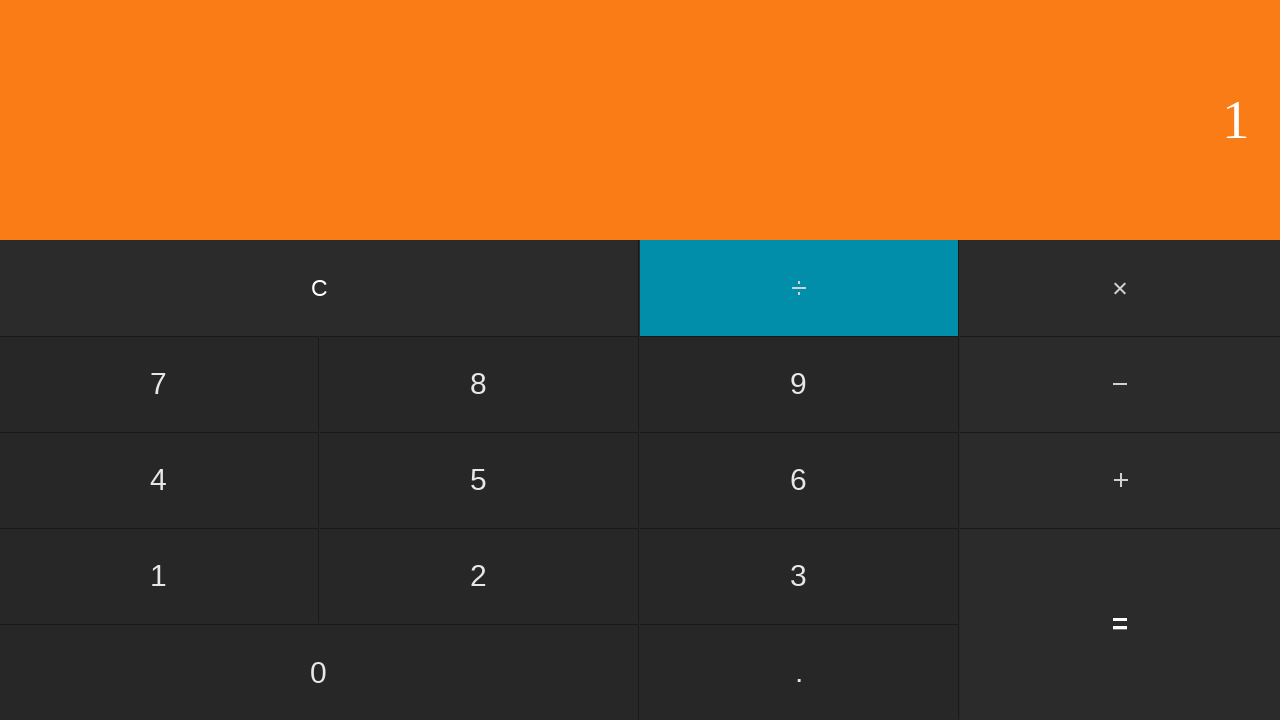

Clicked equals button for 5 ÷ 1 = 5 at (1120, 624) on #equals
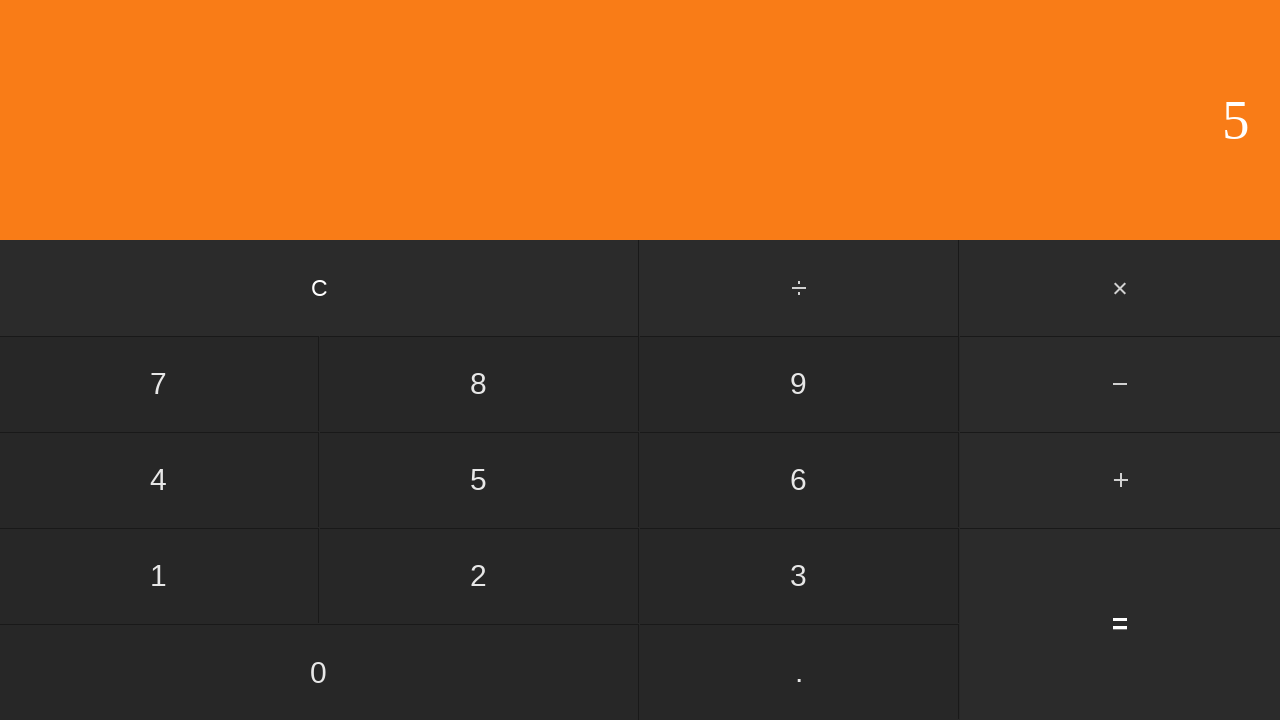

Clicked clear button to reset calculator at (320, 288) on #clear
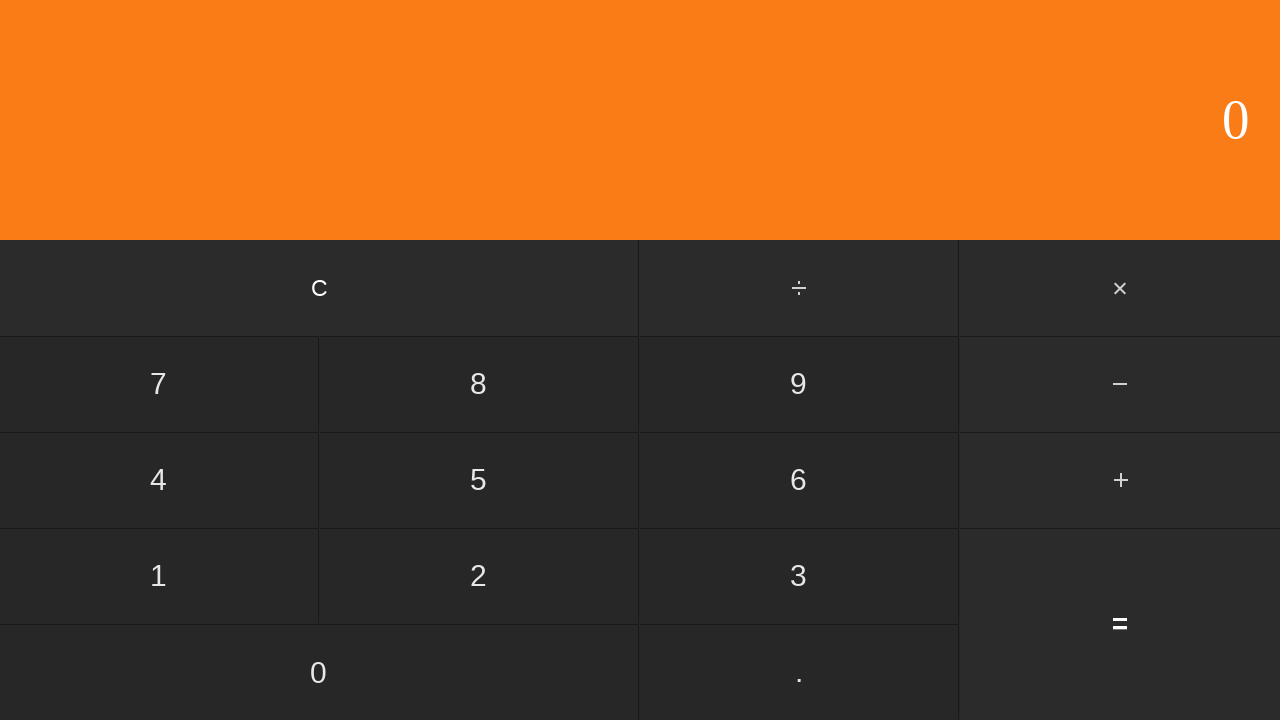

Clicked number 6 at (799, 480) on #six
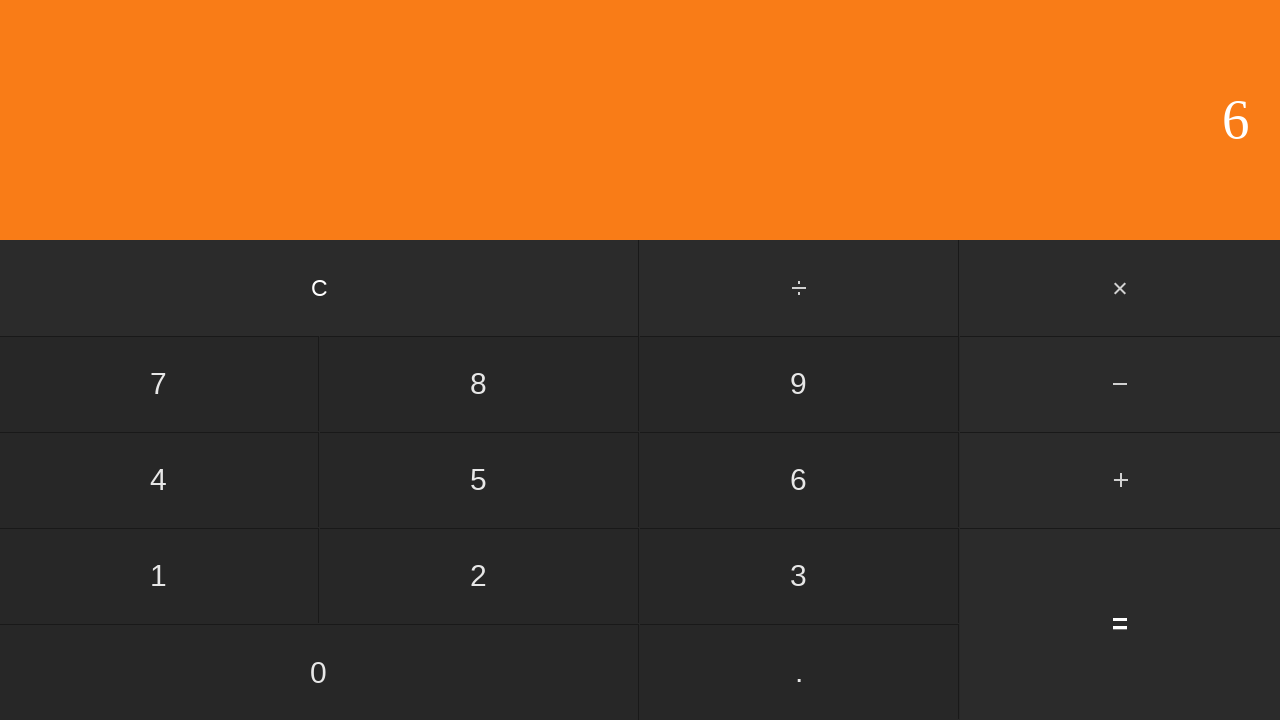

Clicked division operator at (800, 288) on input[value='÷']
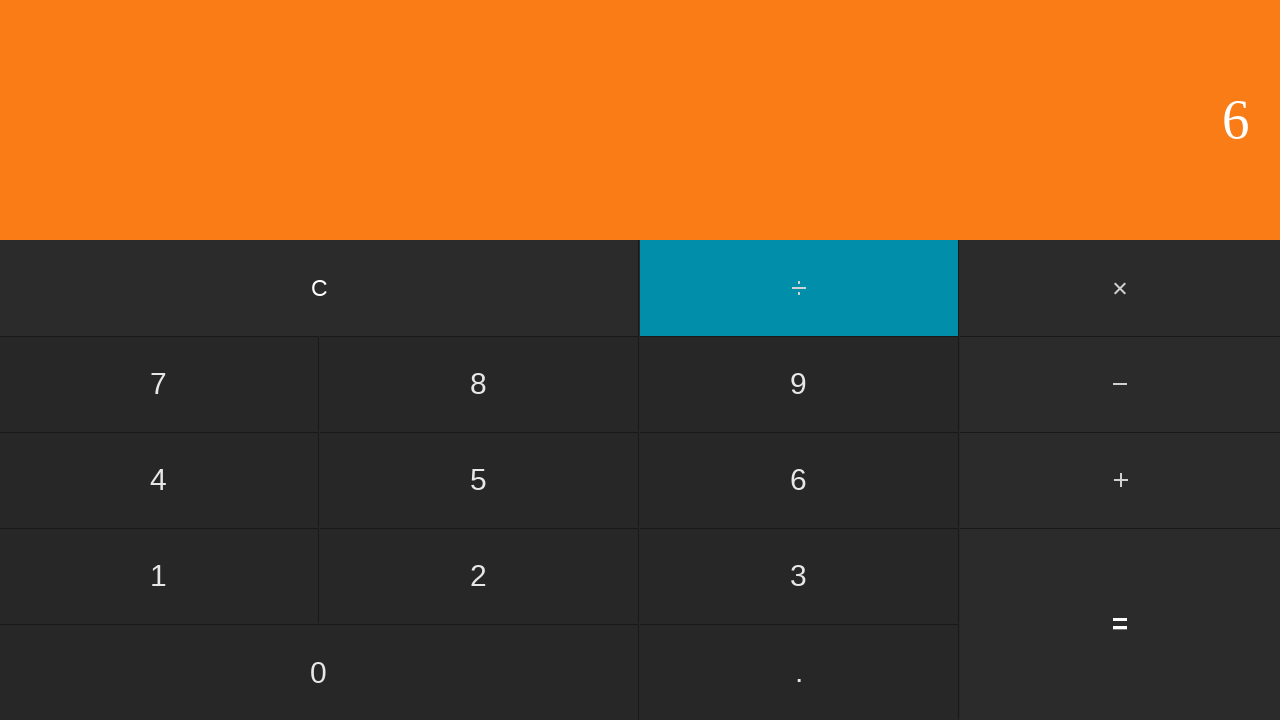

Clicked number 2 at (479, 576) on #two
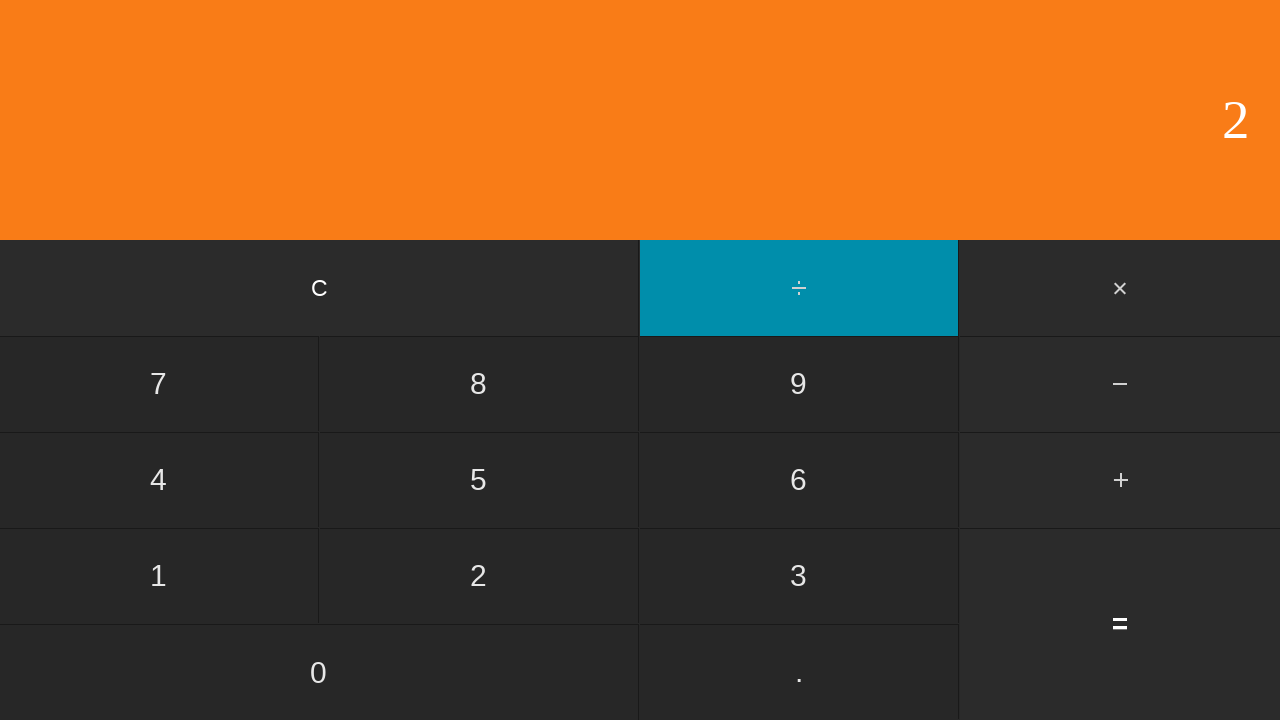

Clicked equals button for 6 ÷ 2 = 3 at (1120, 624) on #equals
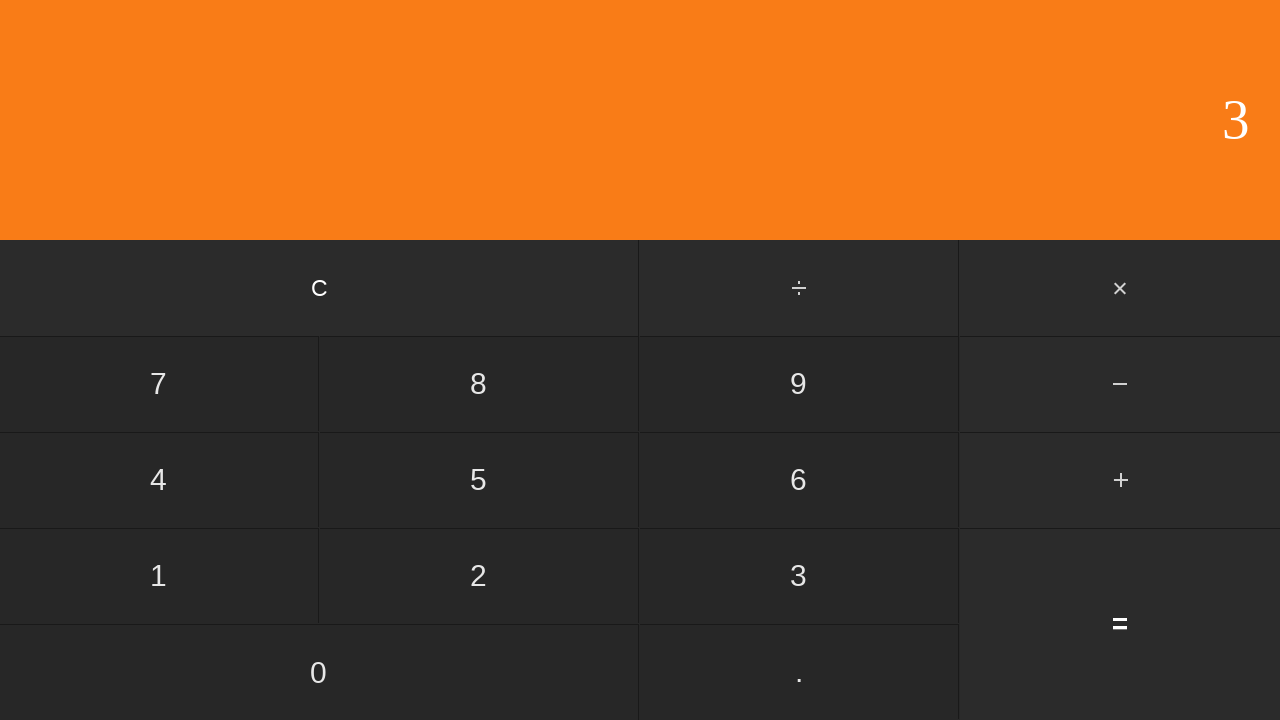

Clicked clear button to reset calculator at (320, 288) on #clear
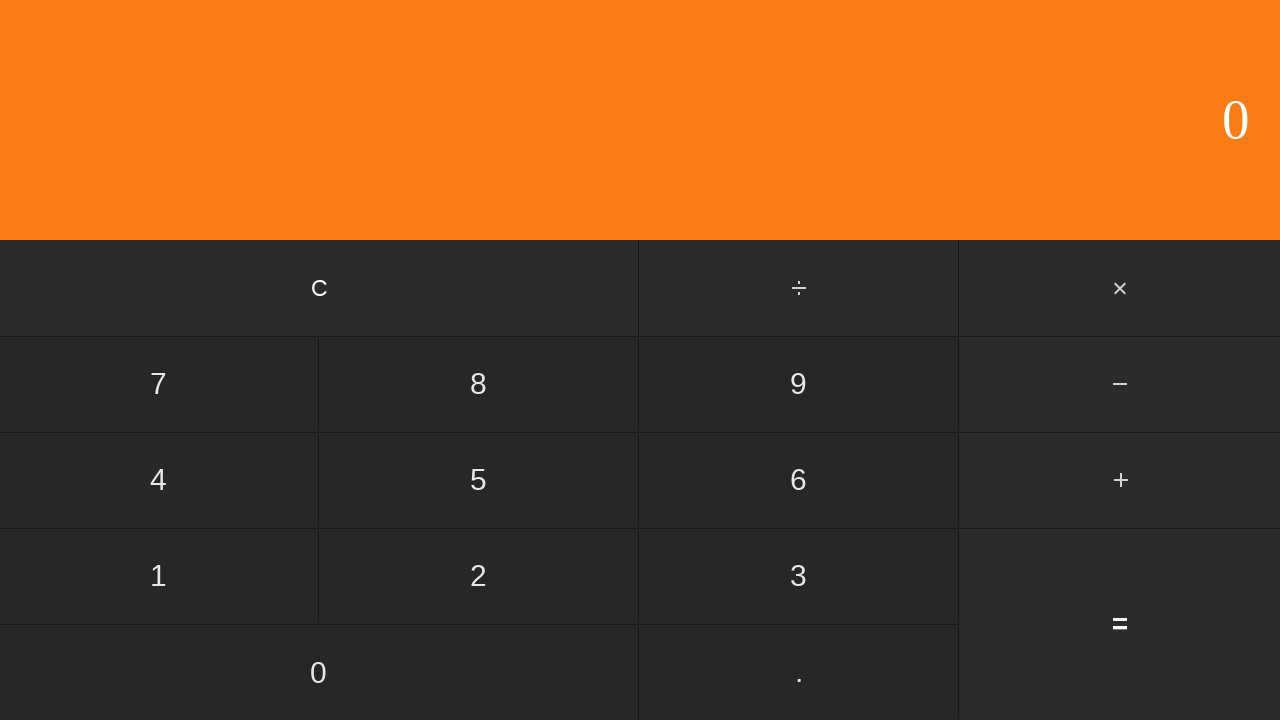

Clicked number 1 at (159, 576) on #one
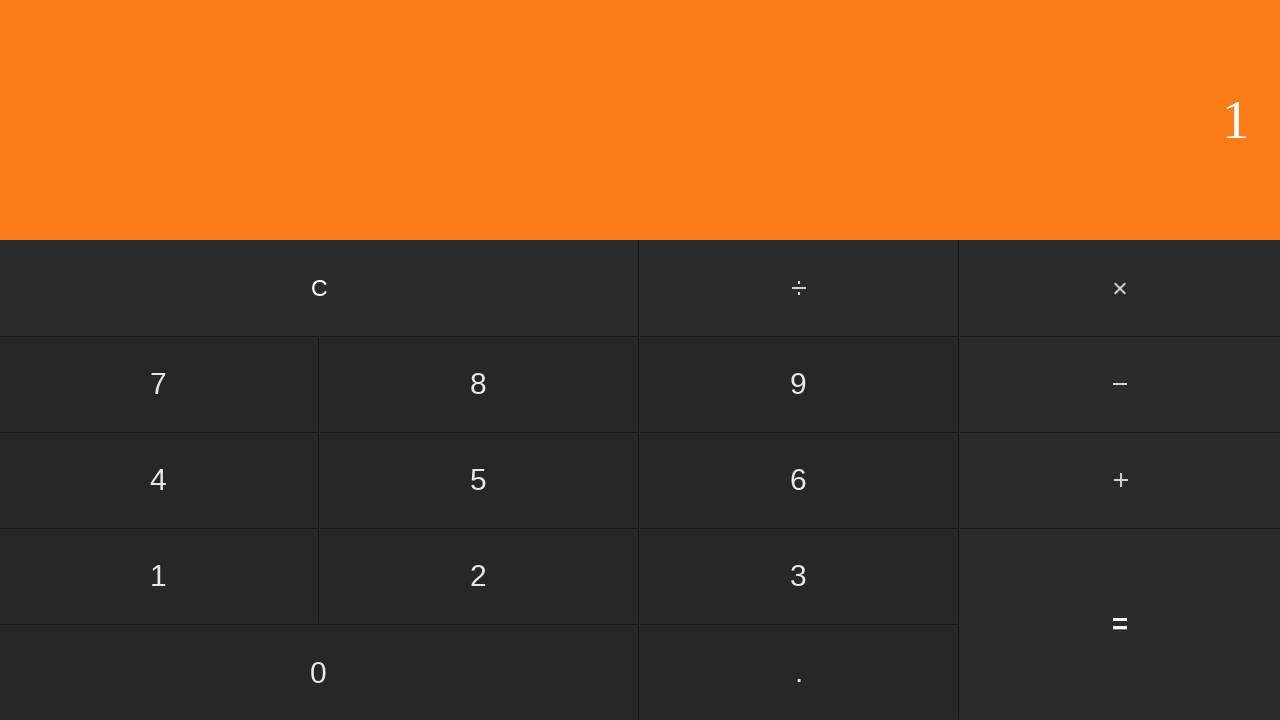

Clicked number 0 at (319, 672) on #zero
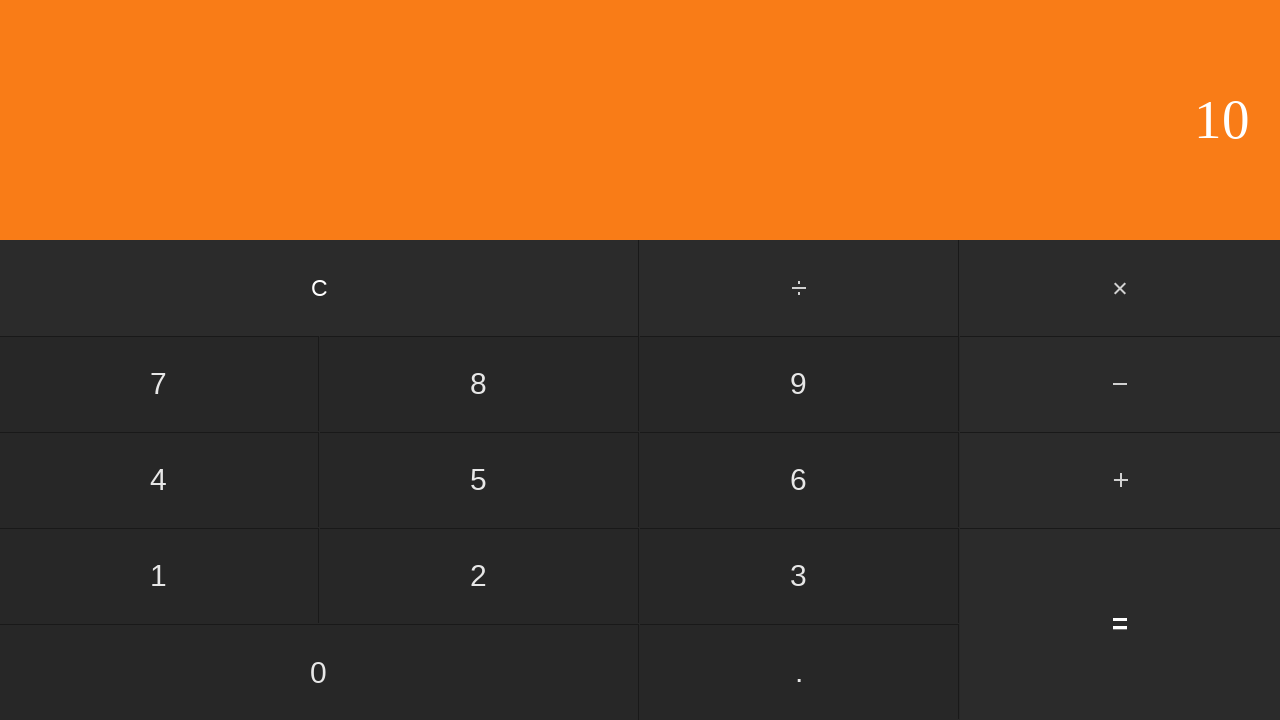

Clicked number 0 at (319, 672) on #zero
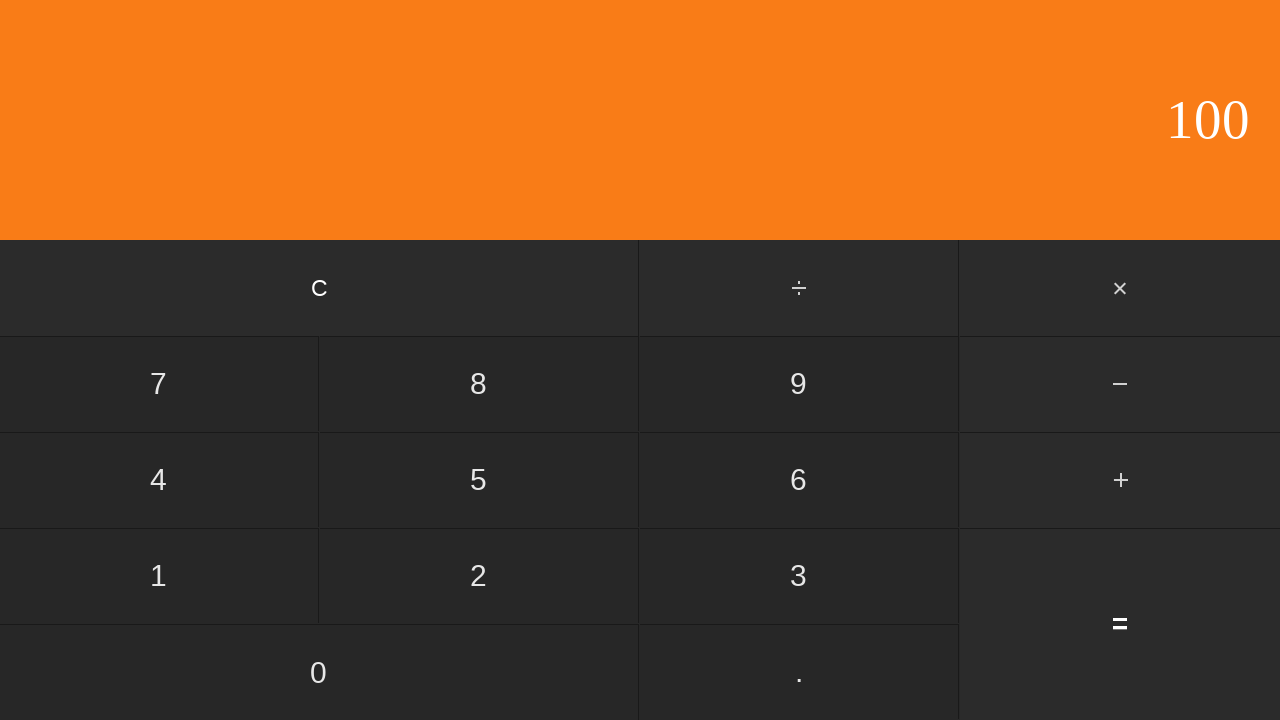

Clicked division operator at (800, 288) on input[value='÷']
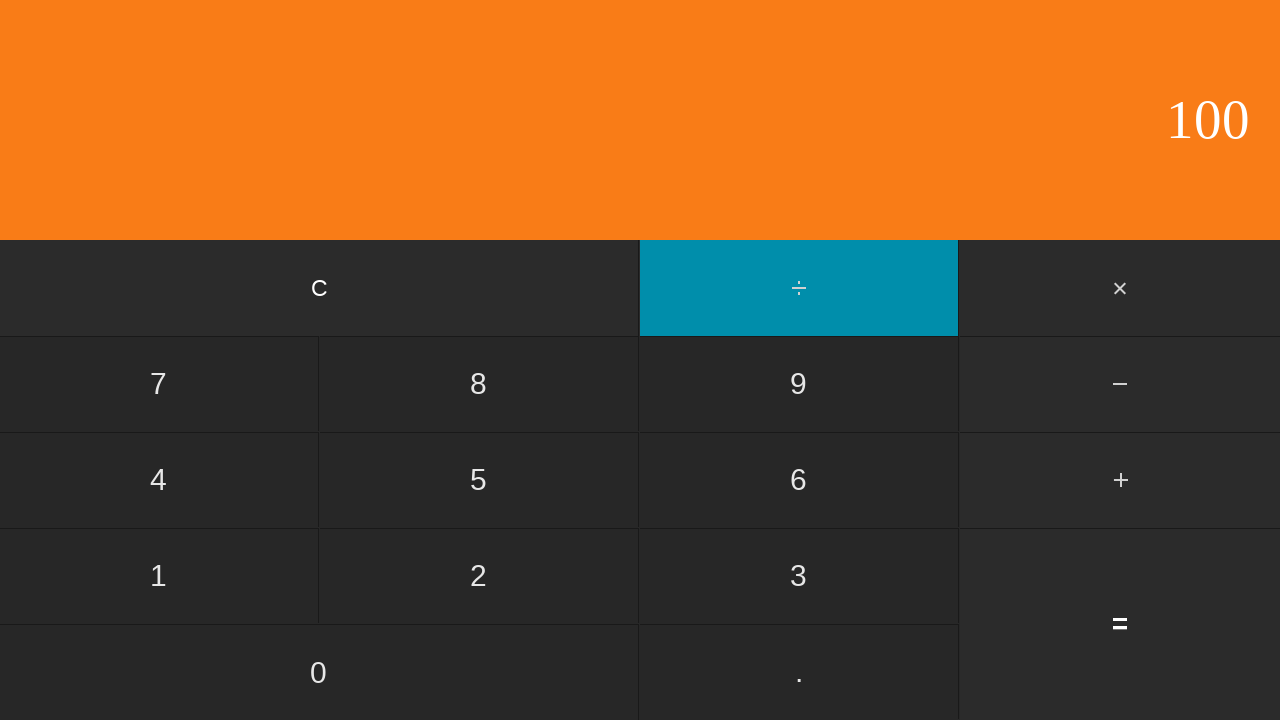

Clicked number 2 at (479, 576) on #two
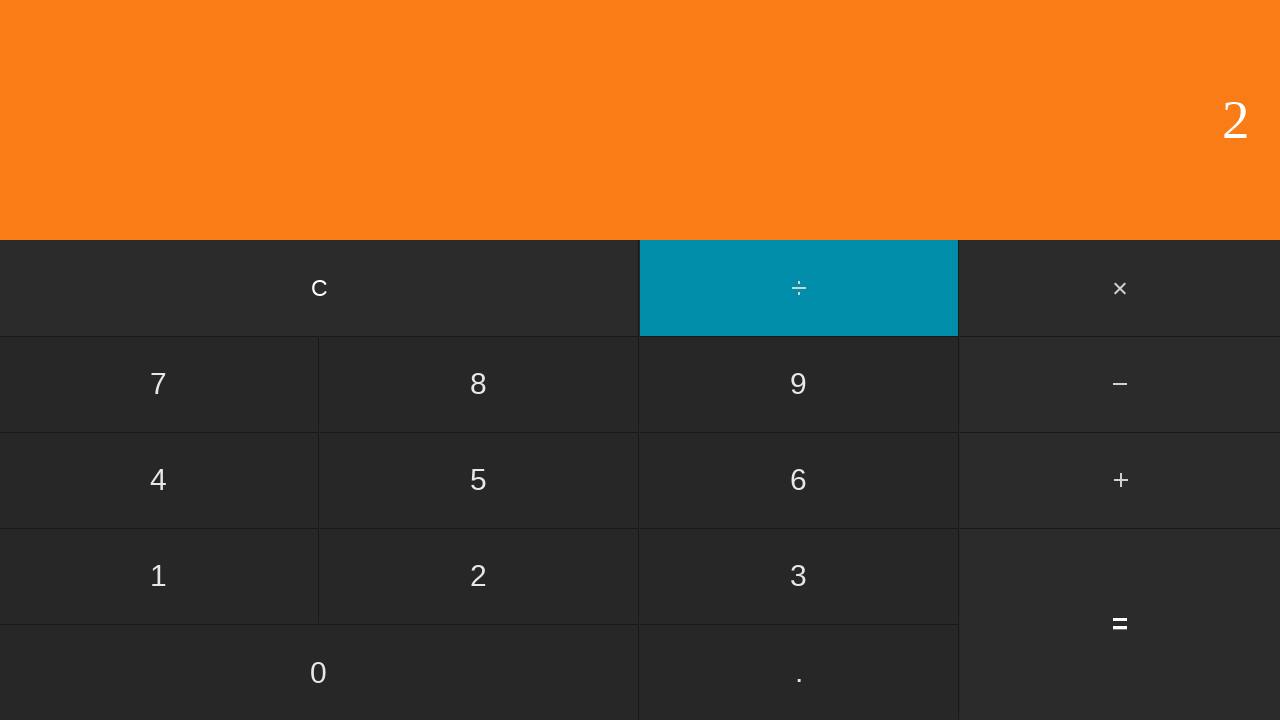

Clicked equals button for 100 ÷ 2 = 50 at (1120, 624) on #equals
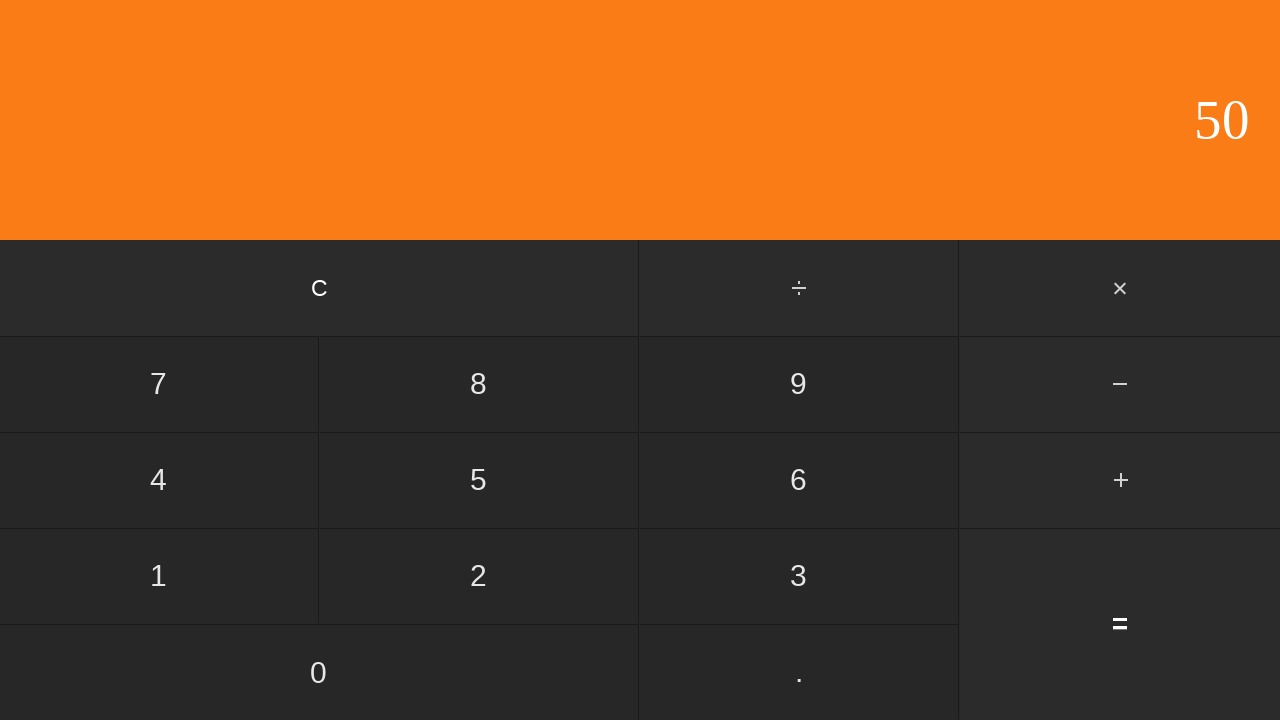

Clicked clear button to reset calculator at (320, 288) on #clear
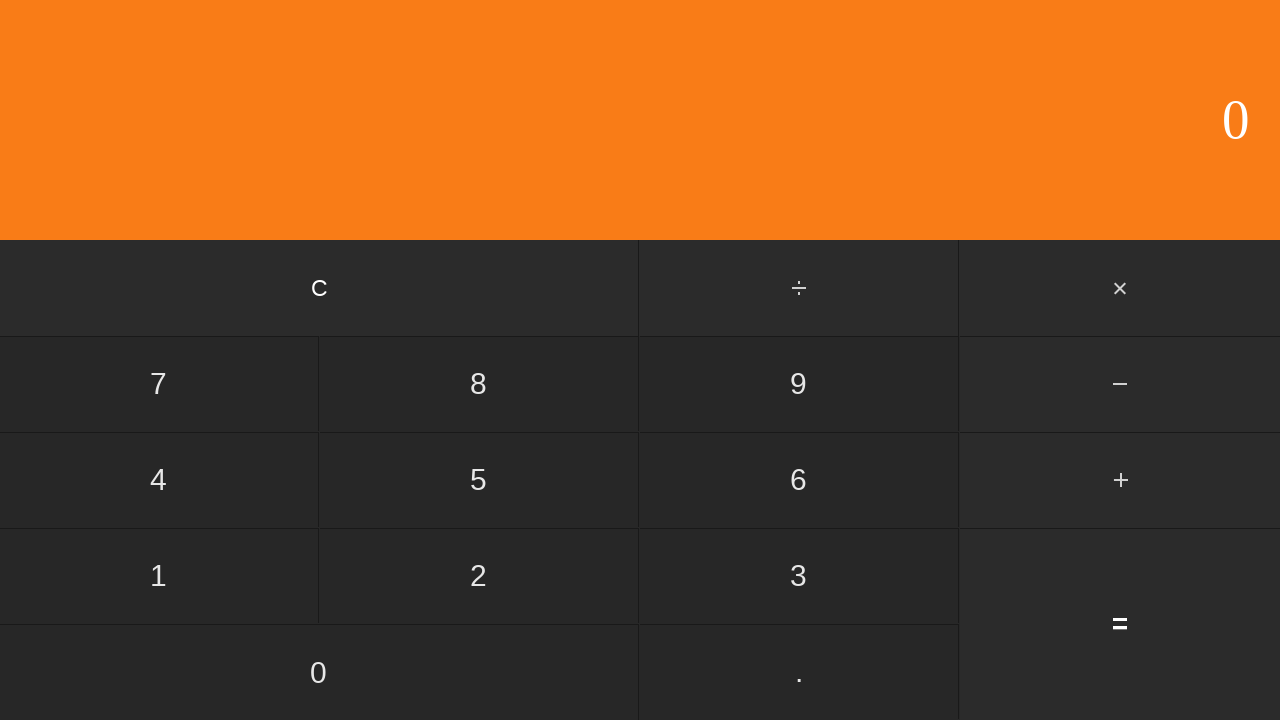

Clicked number 0 at (319, 672) on #zero
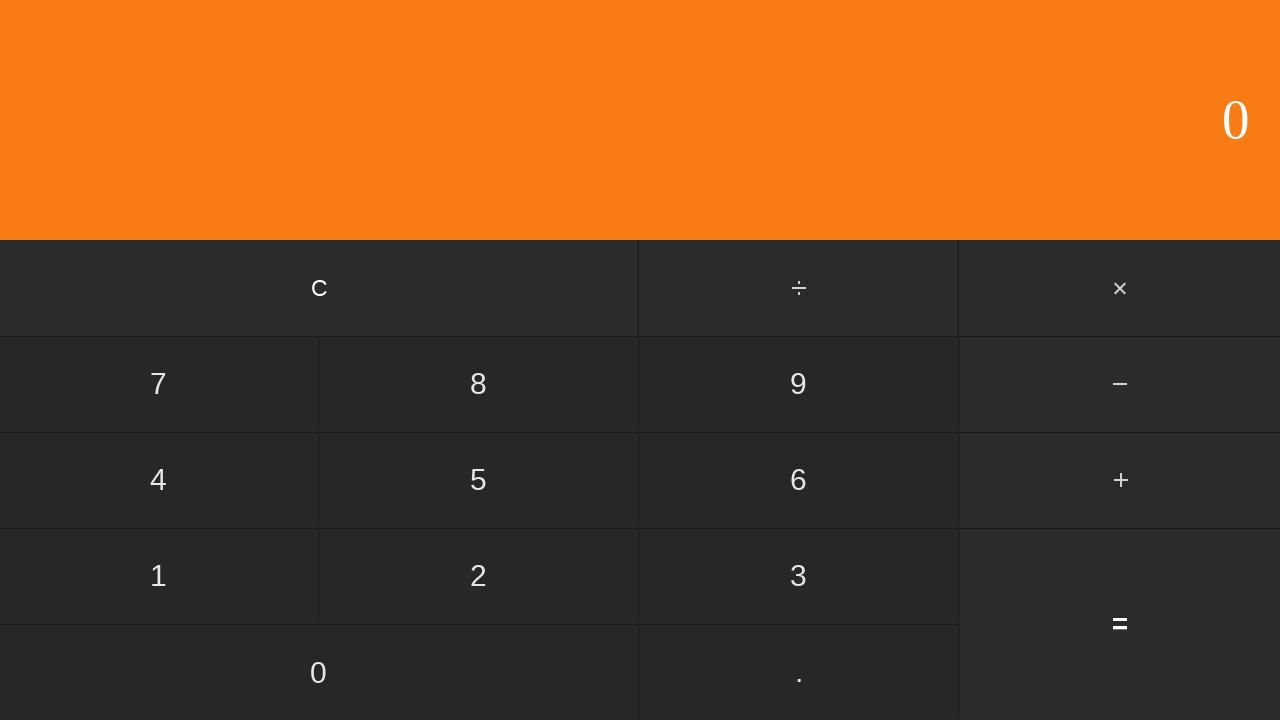

Clicked division operator at (800, 288) on input[value='÷']
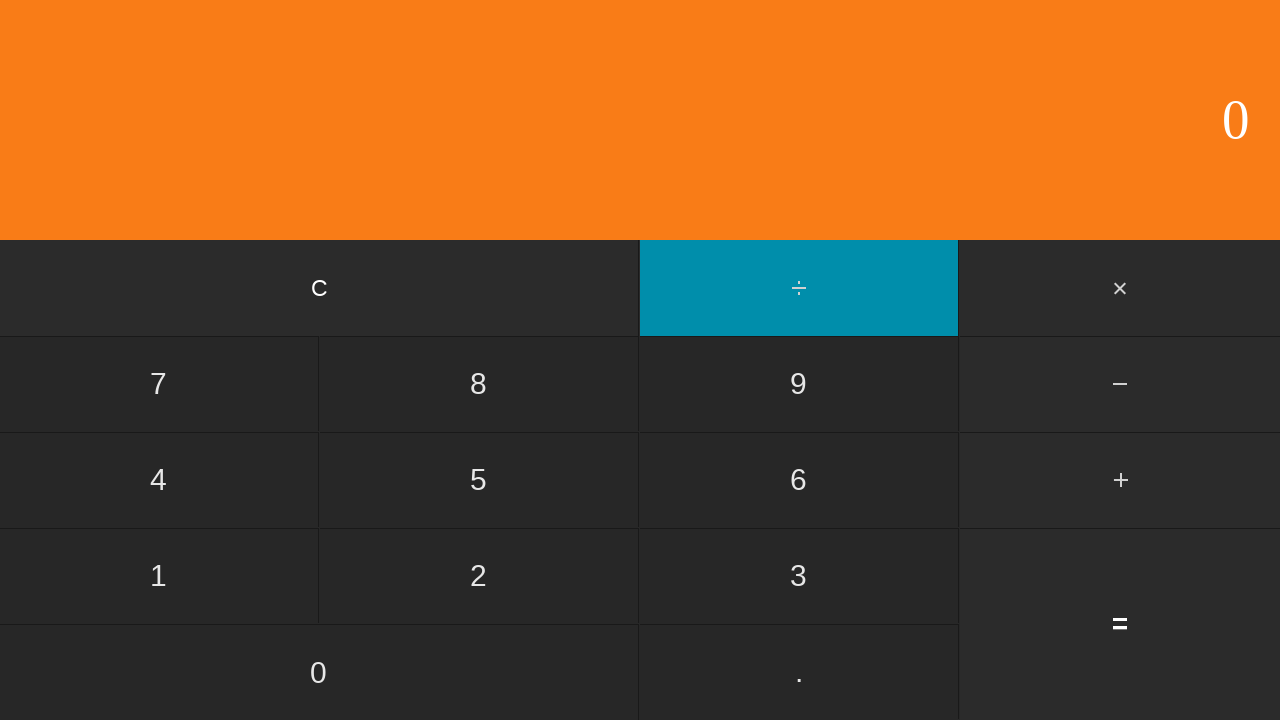

Clicked number 2 at (479, 576) on #two
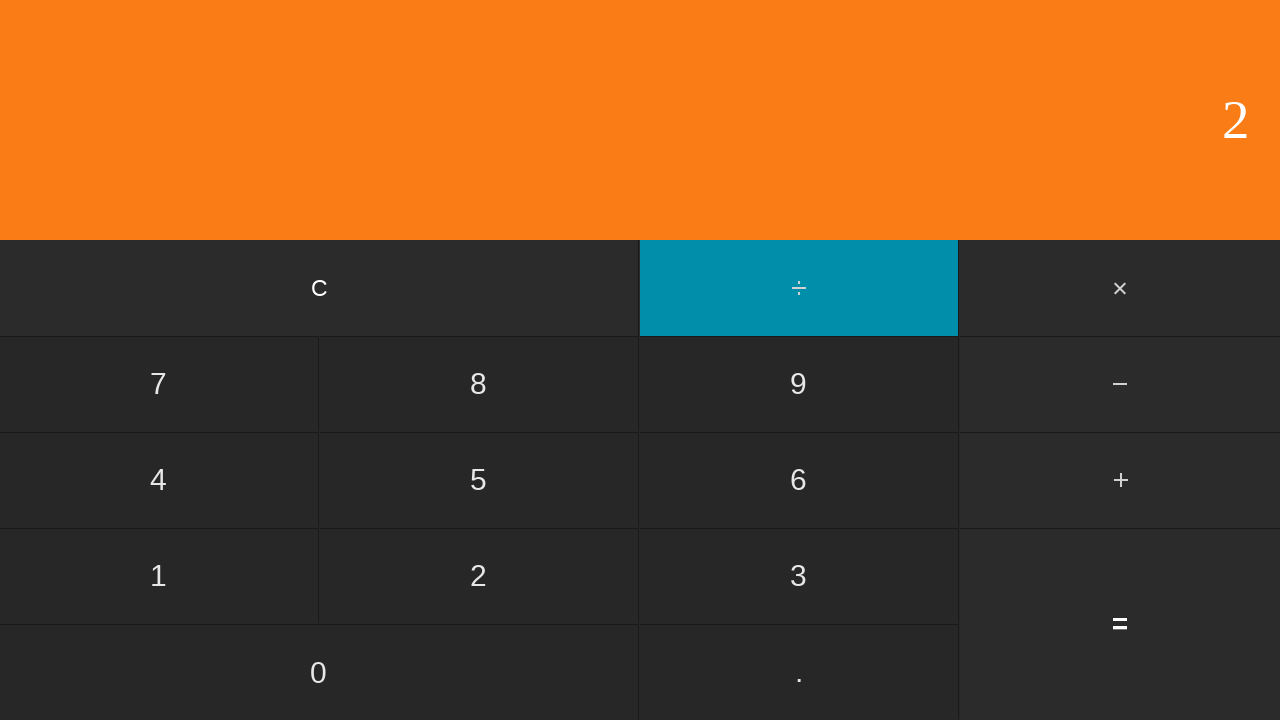

Clicked equals button for 0 ÷ 2 = 0 at (1120, 624) on #equals
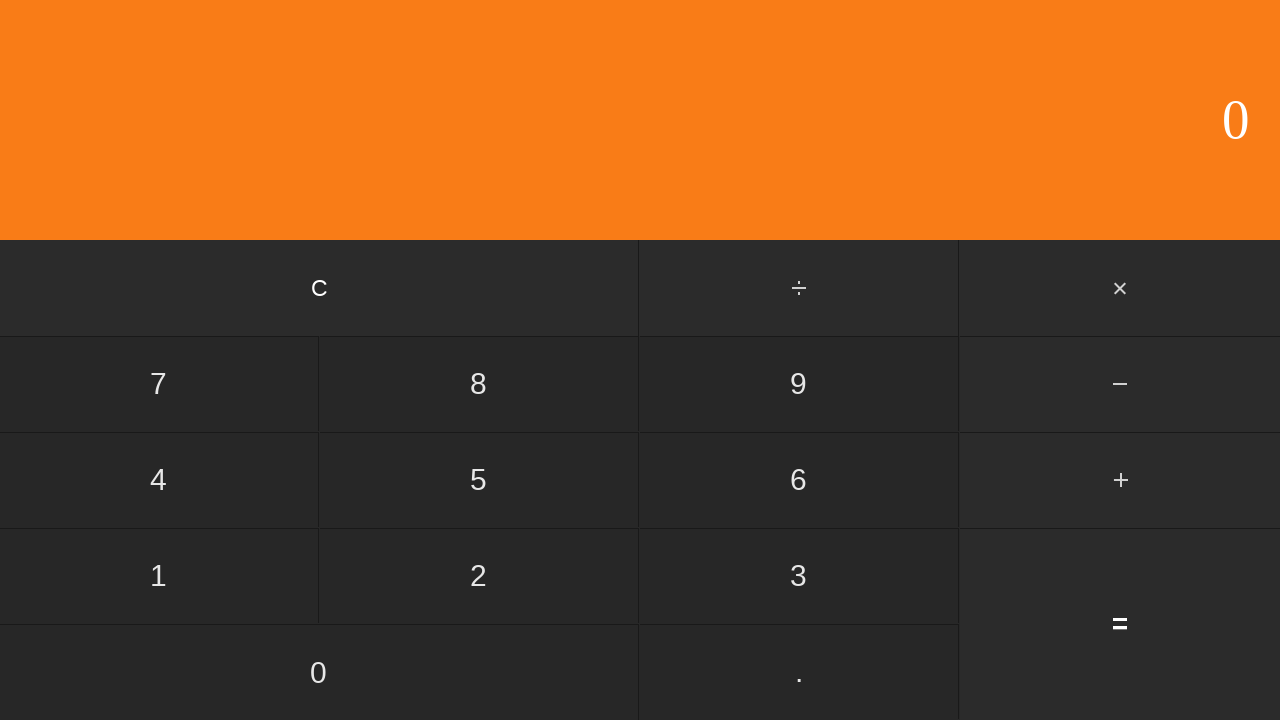

Clicked clear button to reset calculator at (320, 288) on #clear
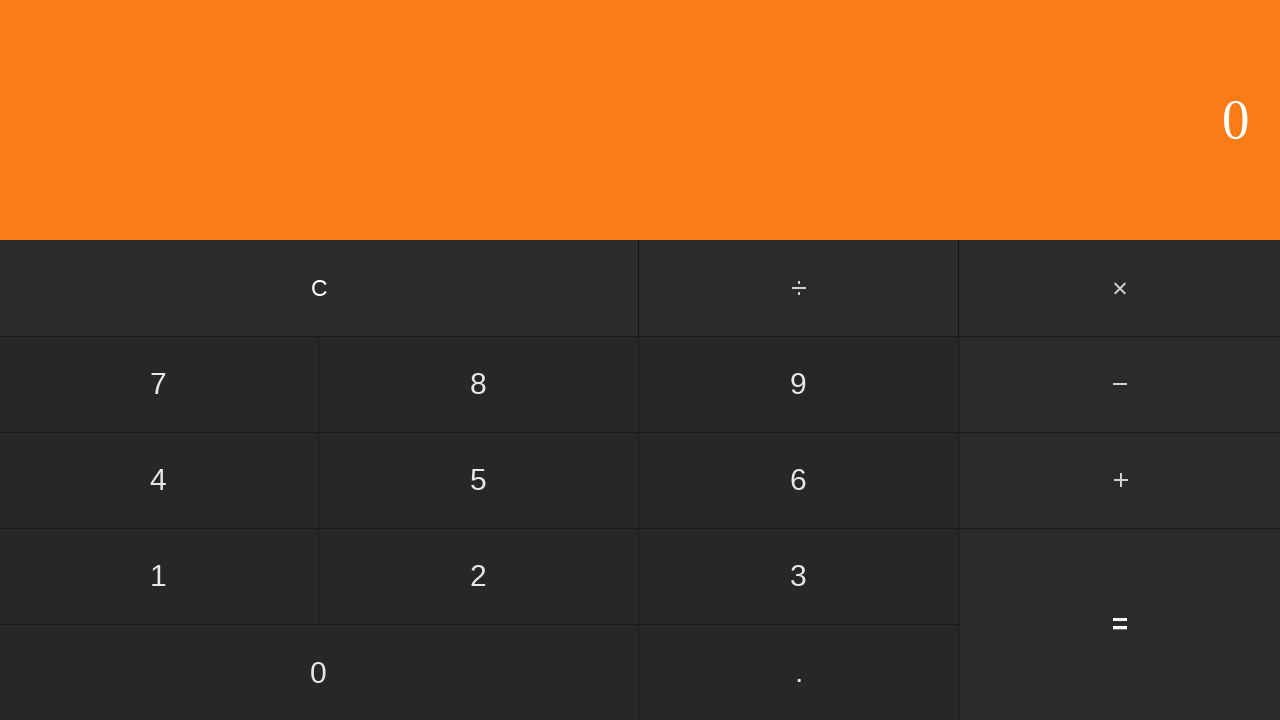

Clicked number 4 at (159, 480) on #four
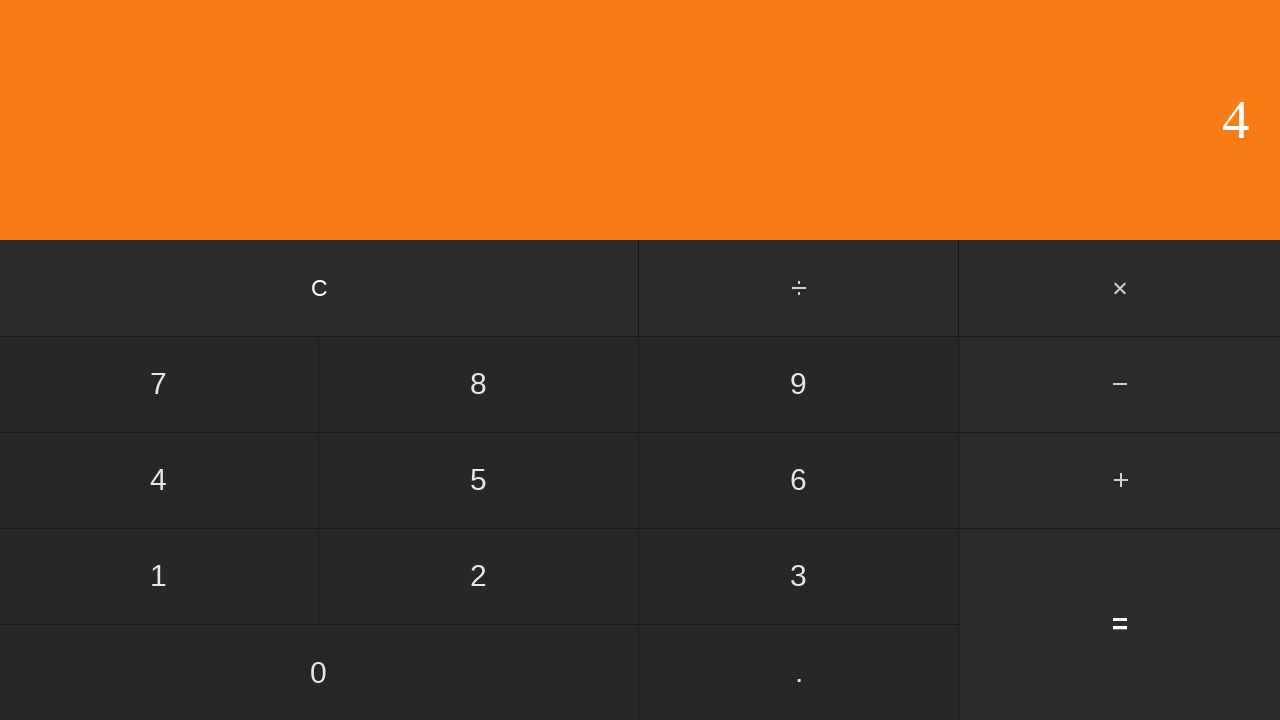

Clicked division operator at (800, 288) on input[value='÷']
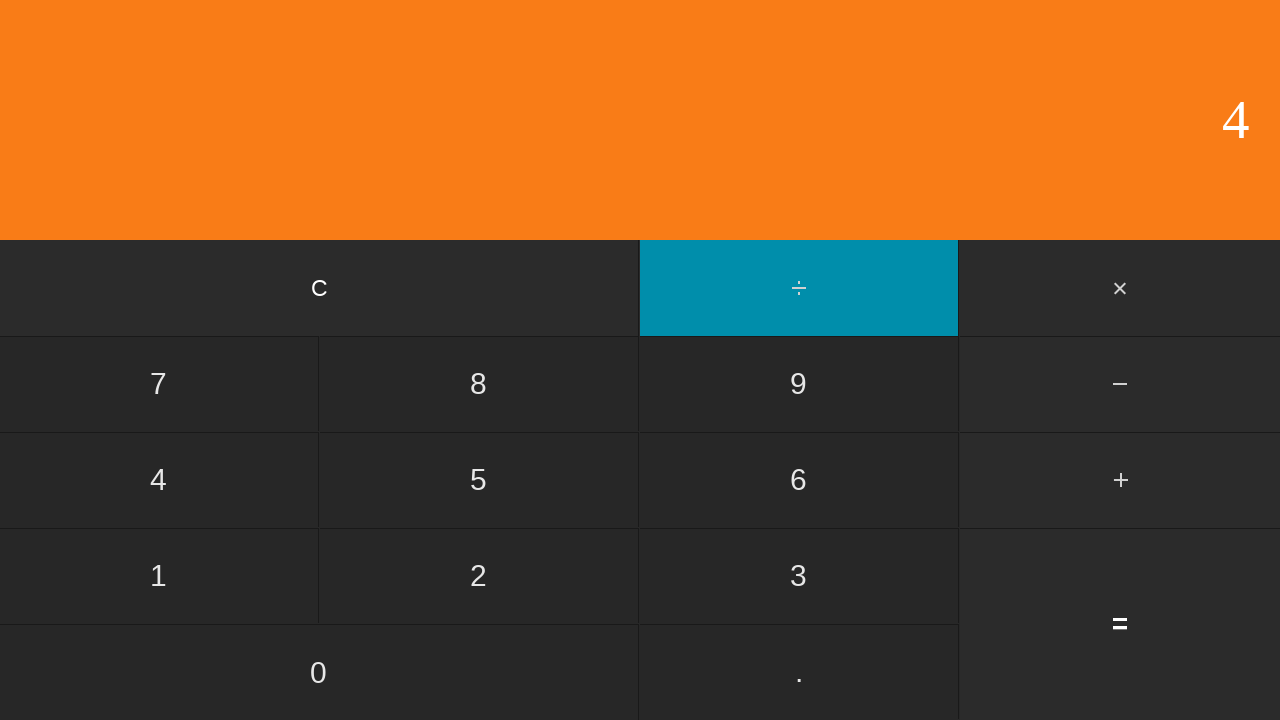

Clicked number 0 at (319, 672) on #zero
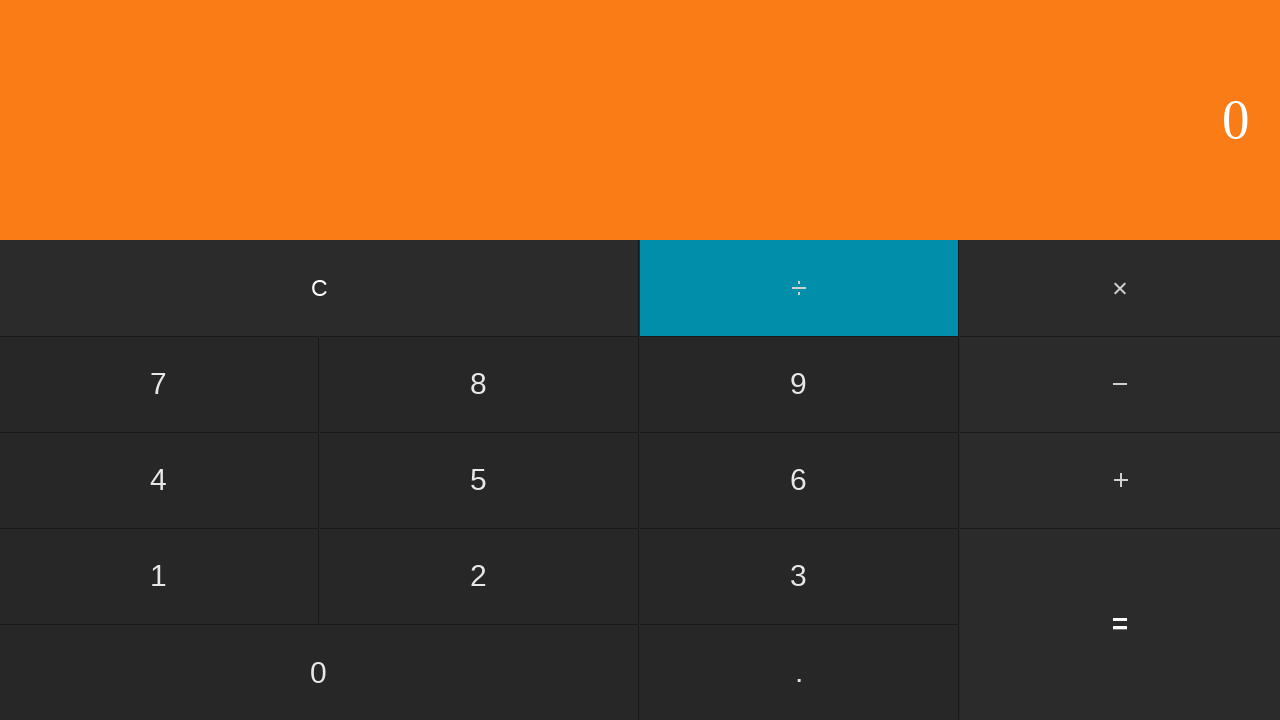

Clicked equals button for 4 ÷ 0 = Error (division by zero edge case) at (1120, 624) on #equals
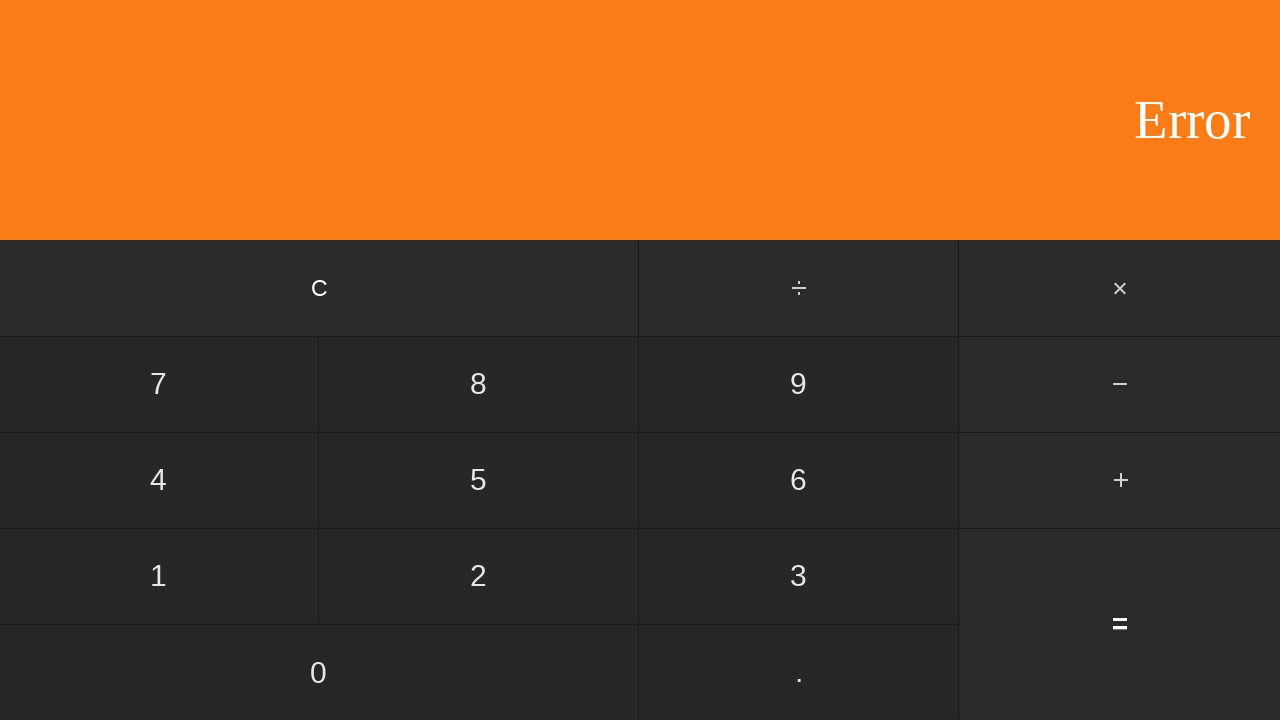

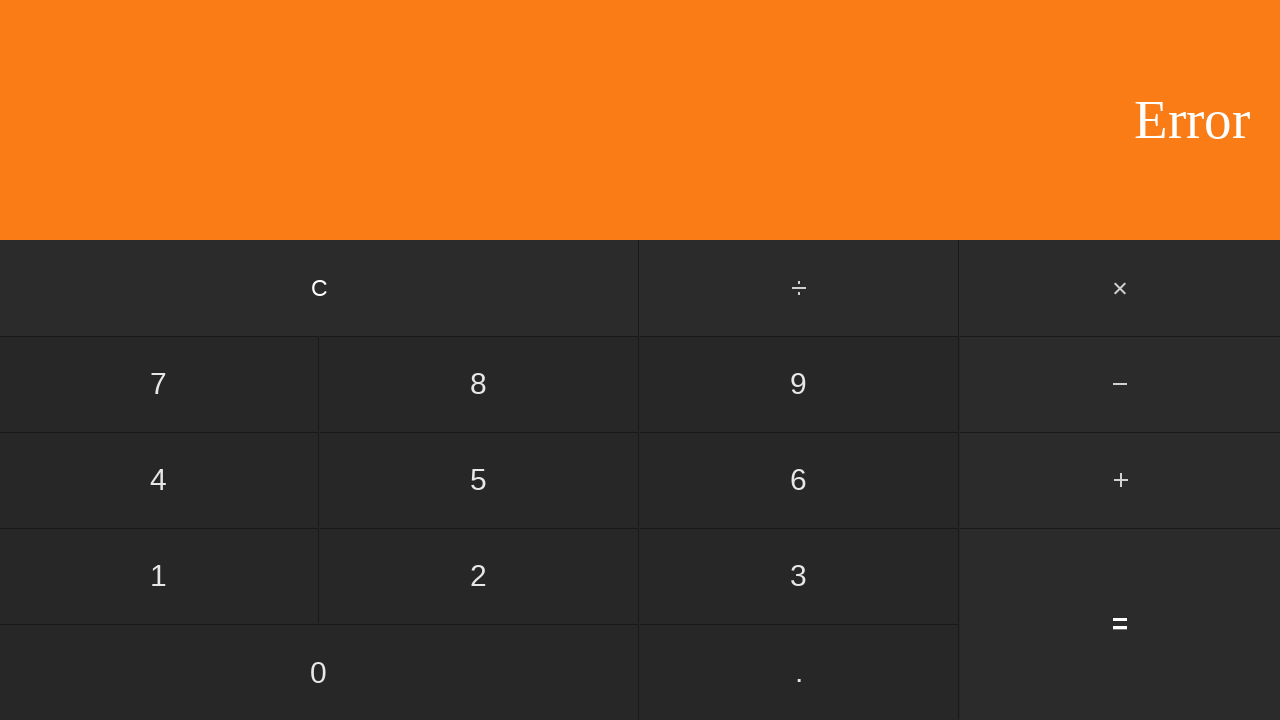